Navigates to the West Suffolk SwiftQueue appointment booking page, clicks on a link to access the blood test booking site, and verifies that the navigation was successful by checking for a specific page element.

Starting URL: https://www.swiftqueue.co.uk/westsuffolk.php

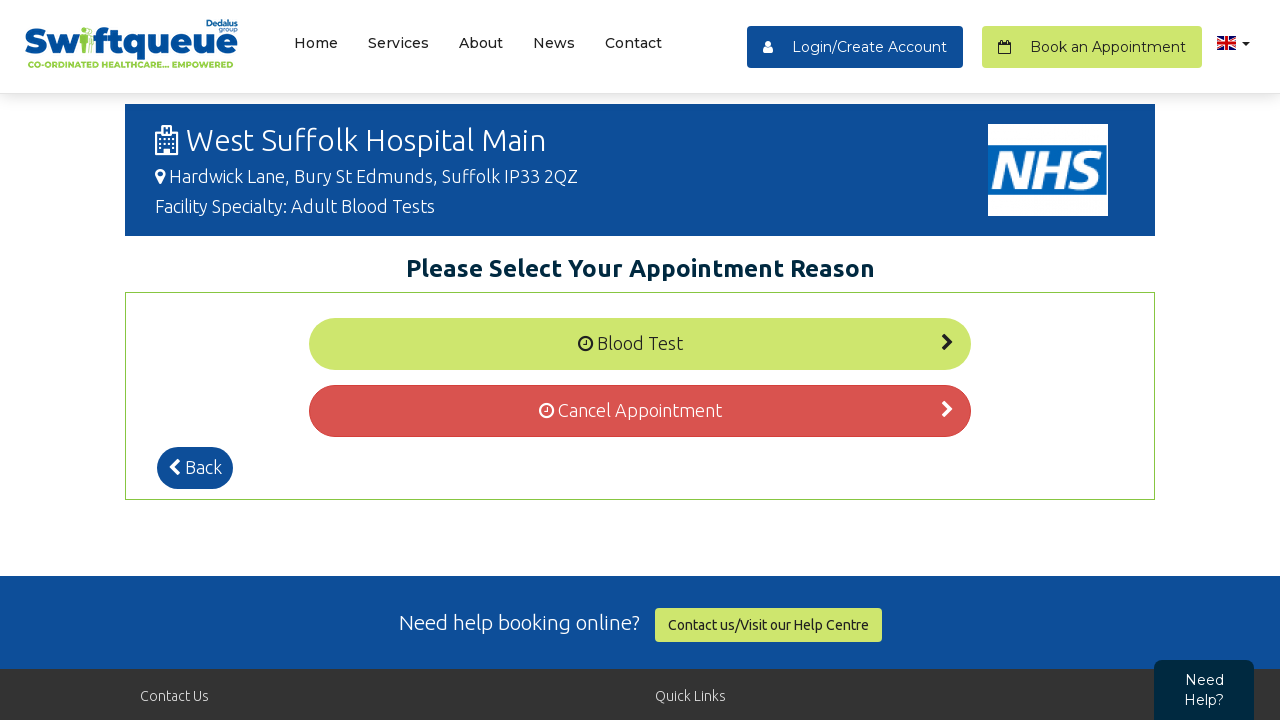

Clicked on the blood test booking site link at (640, 344) on xpath=/html/body/div[2]/div[3]/div/div[1]/a
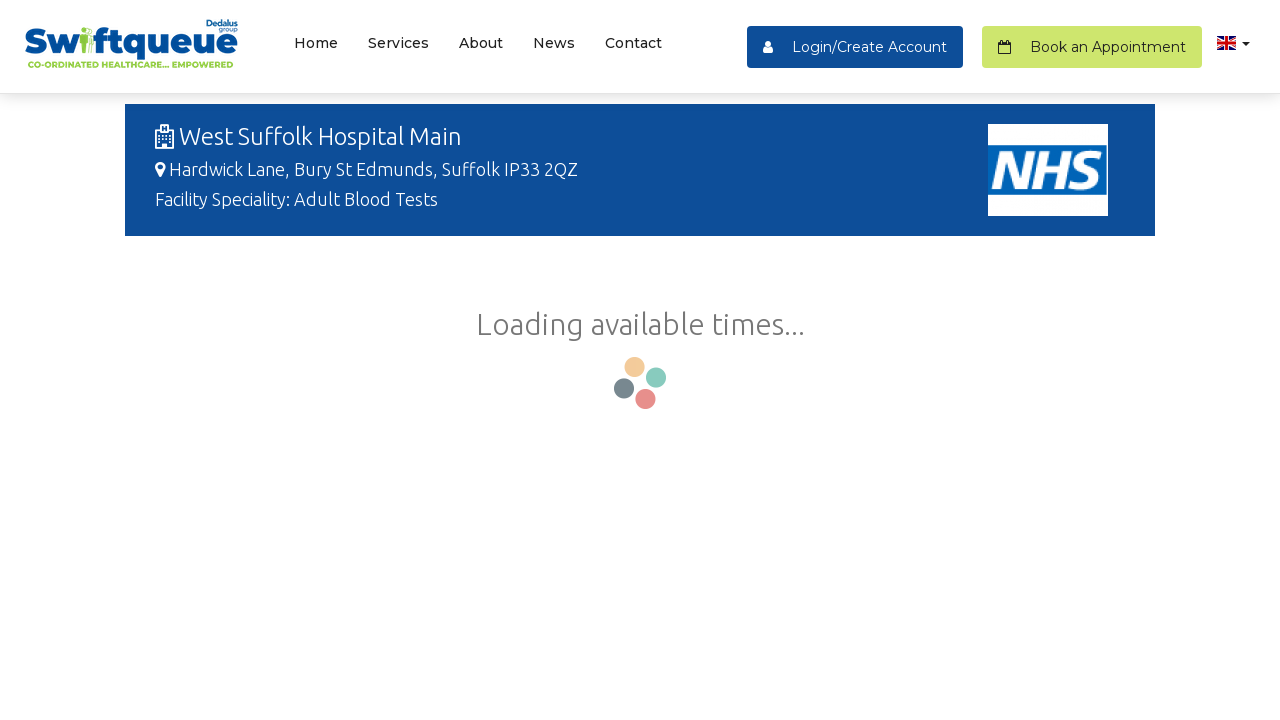

Verified navigation was successful by confirming the expected heading element loaded
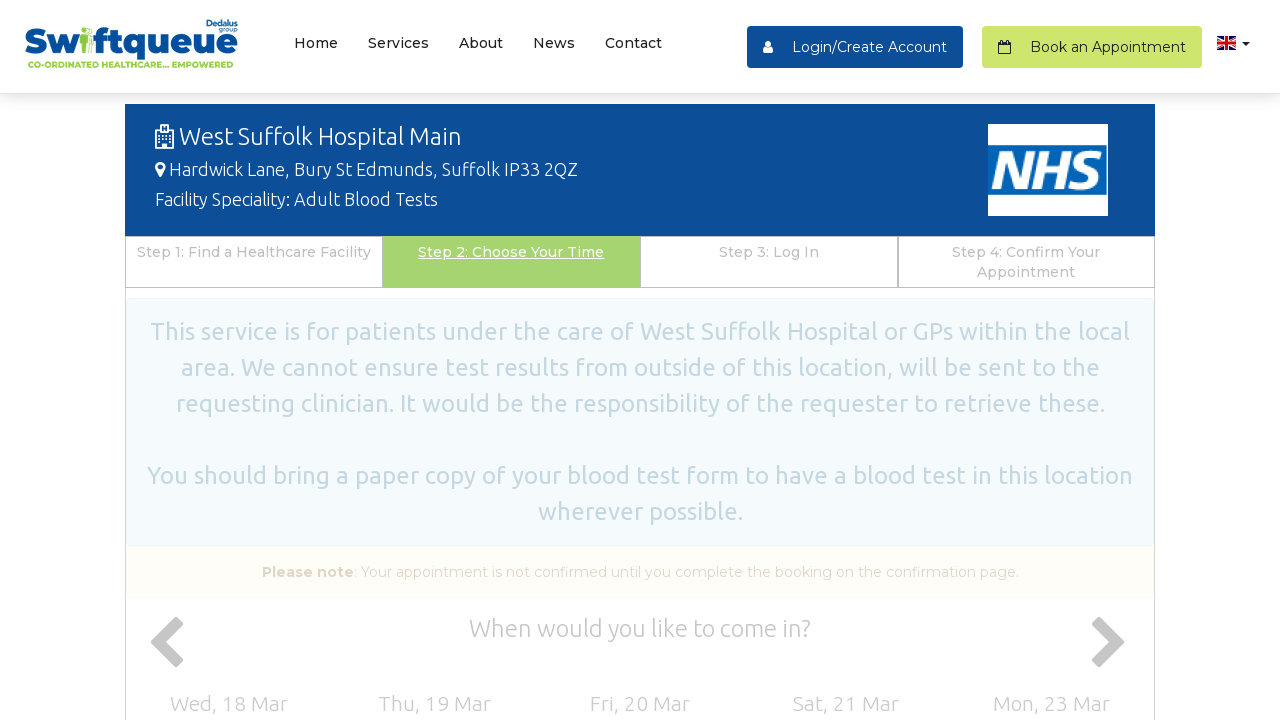

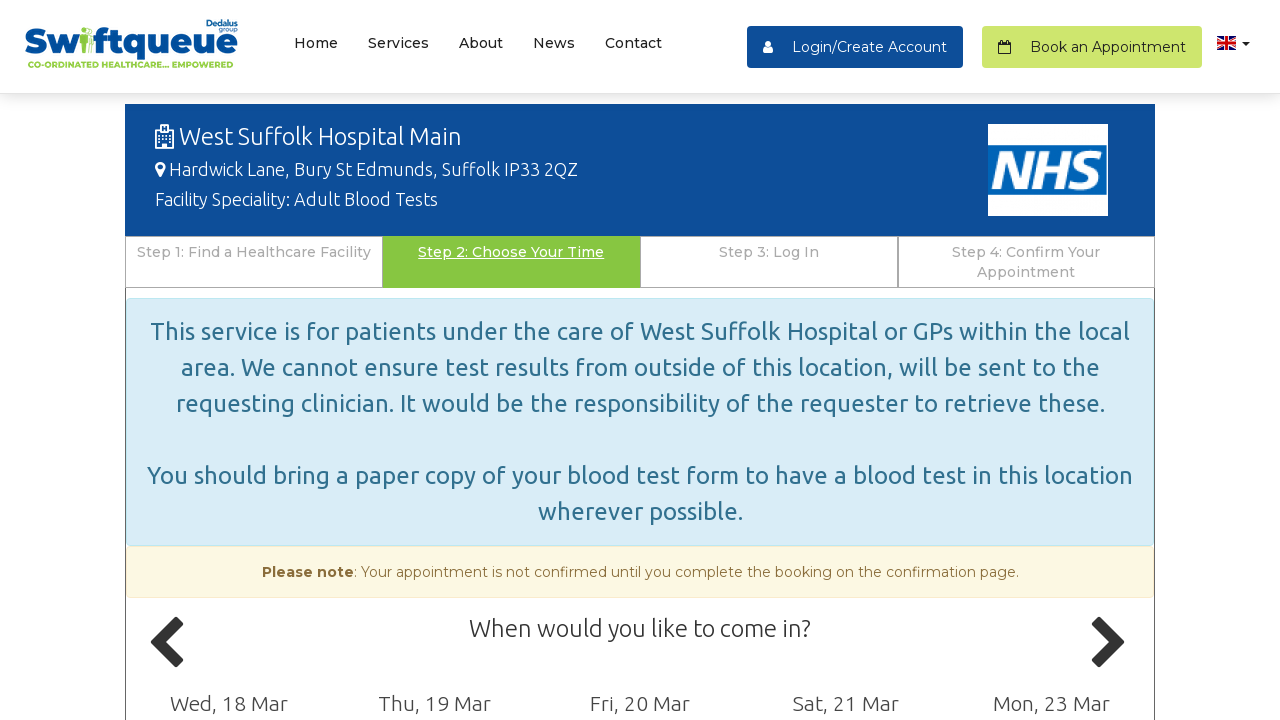